Tests JavaScript confirm dialog dismissal by clicking the second button, dismissing the alert, and verifying the result message doesn't contain "successfuly"

Starting URL: https://testcenter.techproeducation.com/index.php?page=javascript-alerts

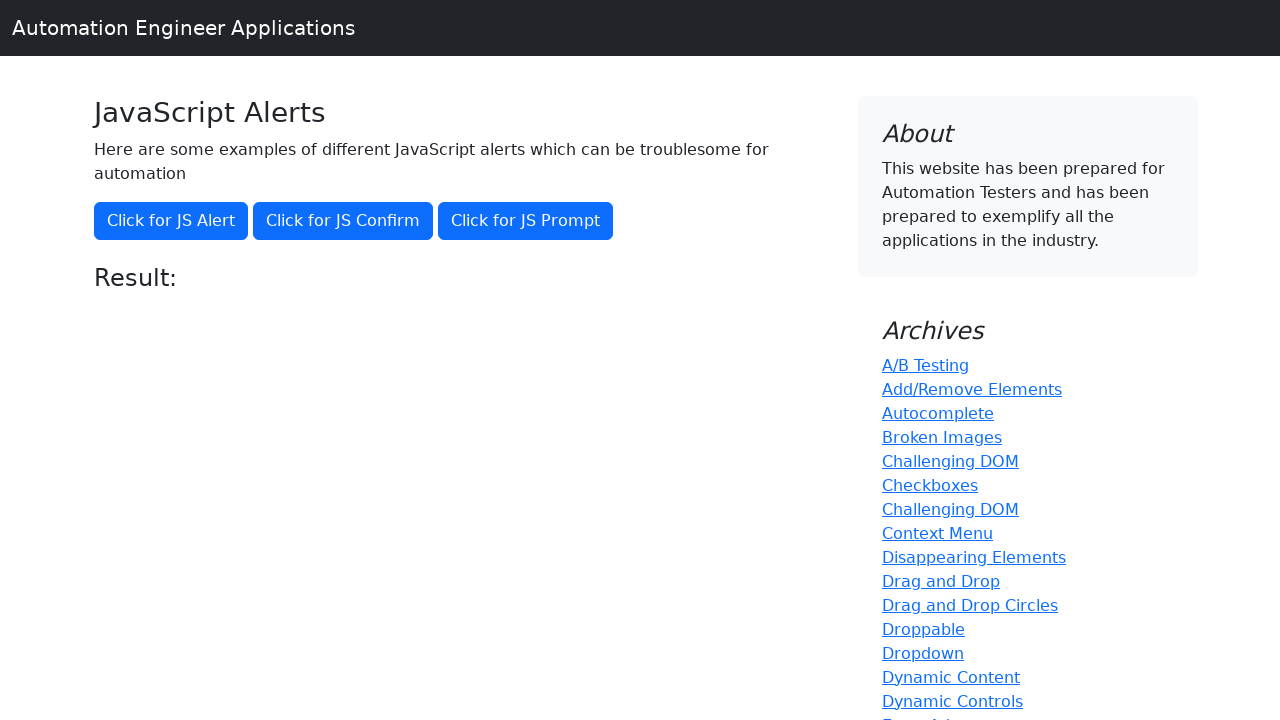

Clicked the button to trigger JavaScript confirm dialog at (343, 221) on button[onclick='jsConfirm()']
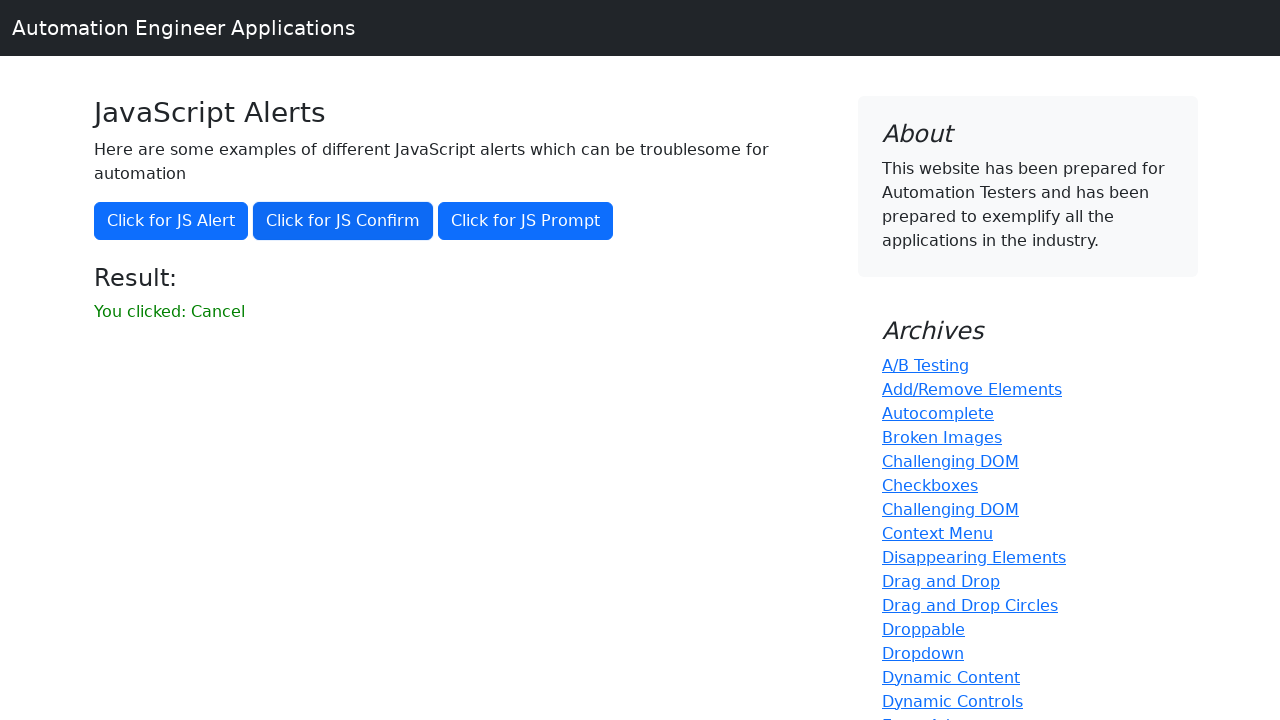

Set up dialog handler to dismiss the confirm dialog
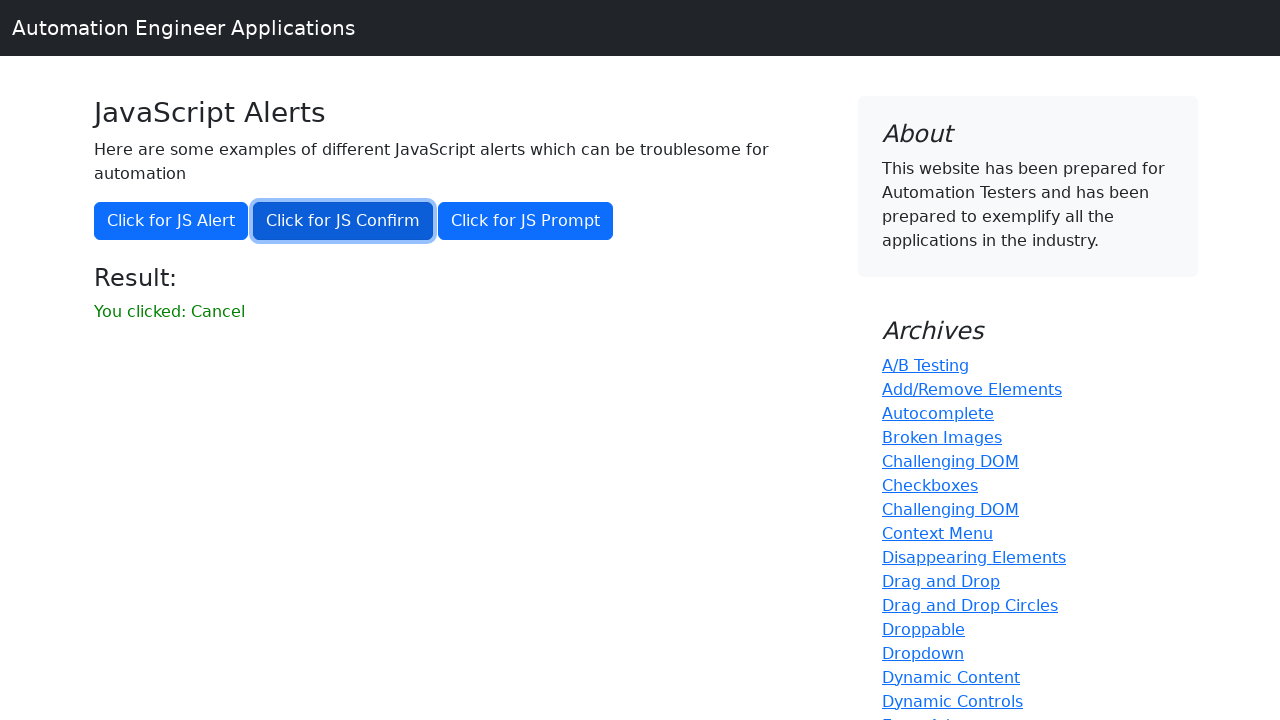

Retrieved result message text content
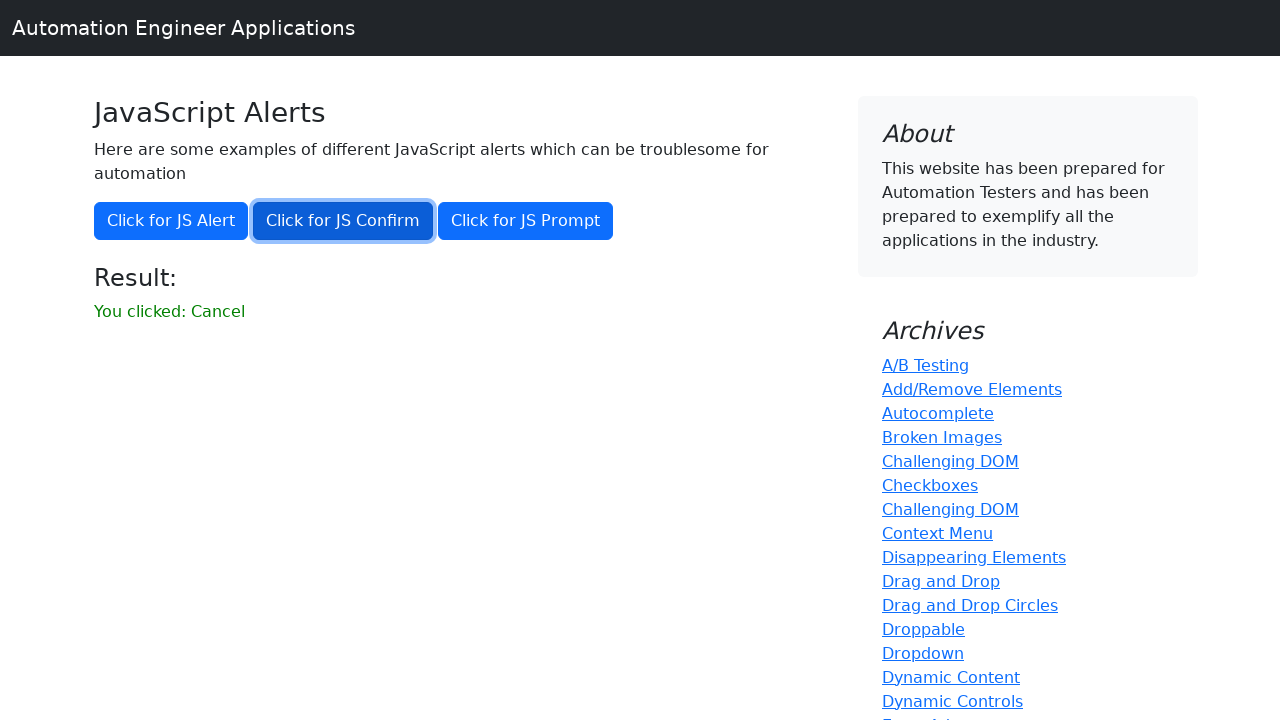

Verified that result message does not contain 'successfuly'
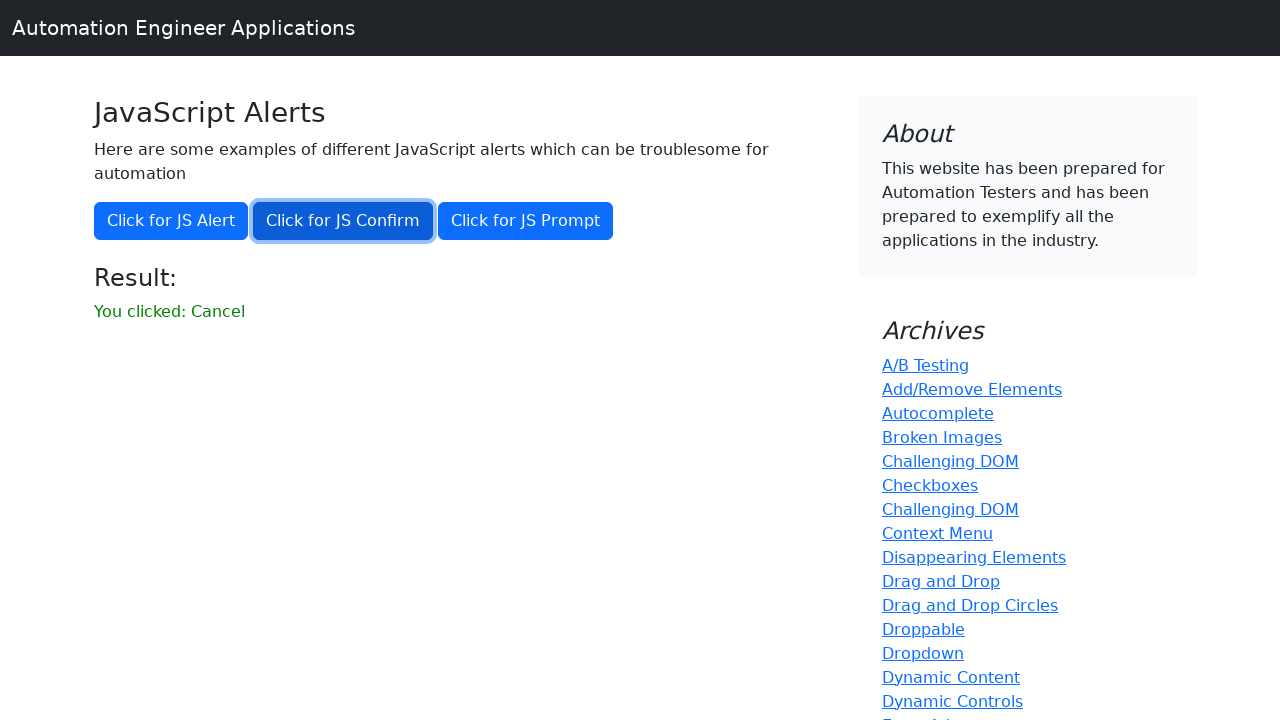

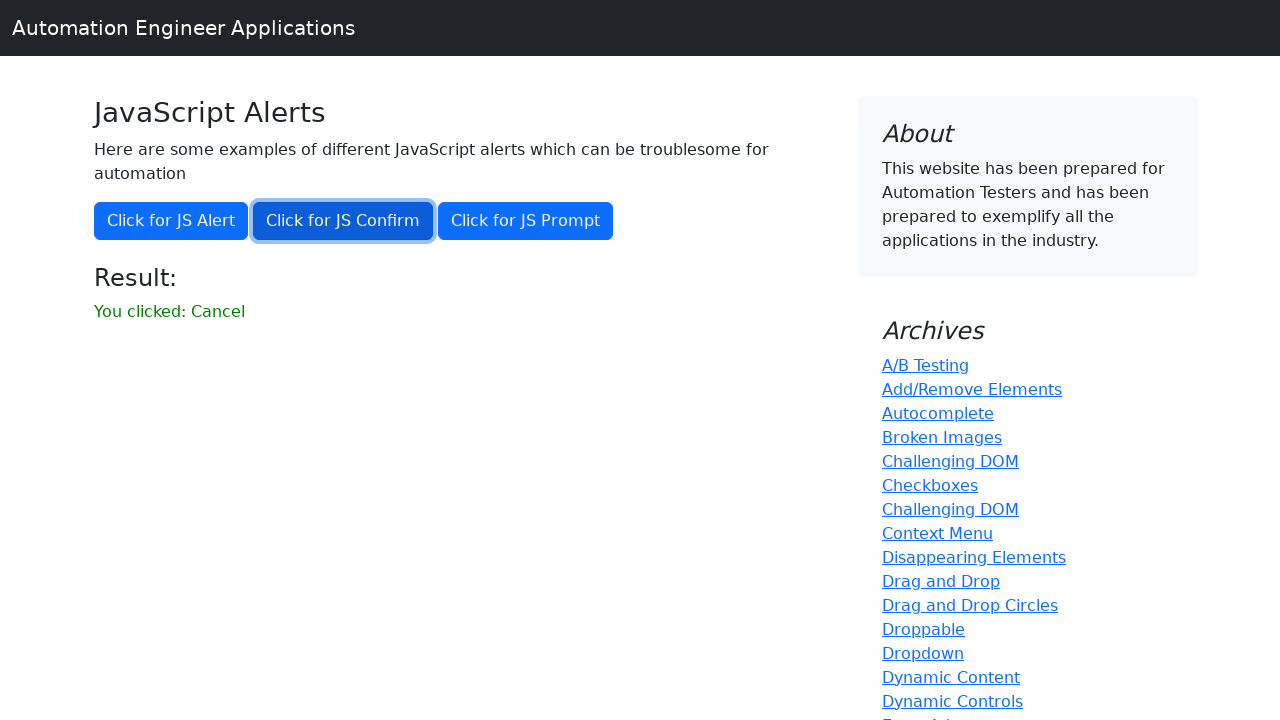